Tests keyboard and mouse interactions on Selenium website by selecting text, copying it, and performing search operations

Starting URL: https://www.selenium.dev/

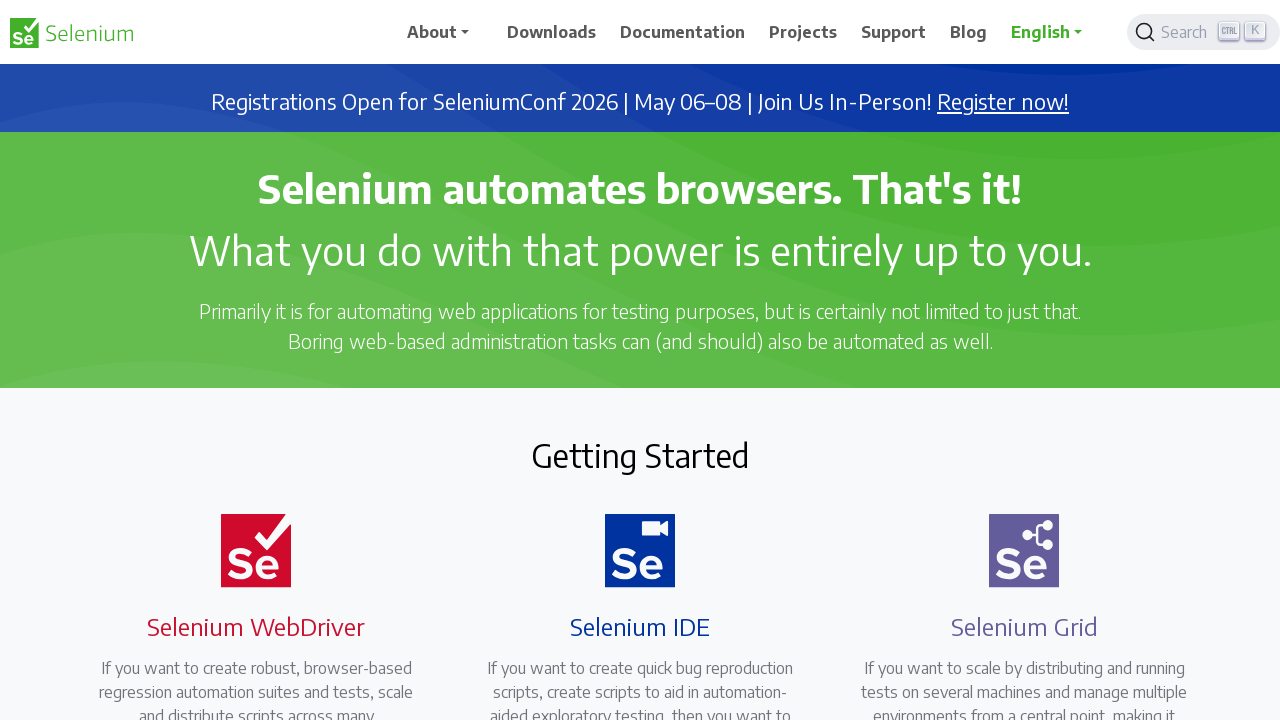

Located Selenium IDE heading element
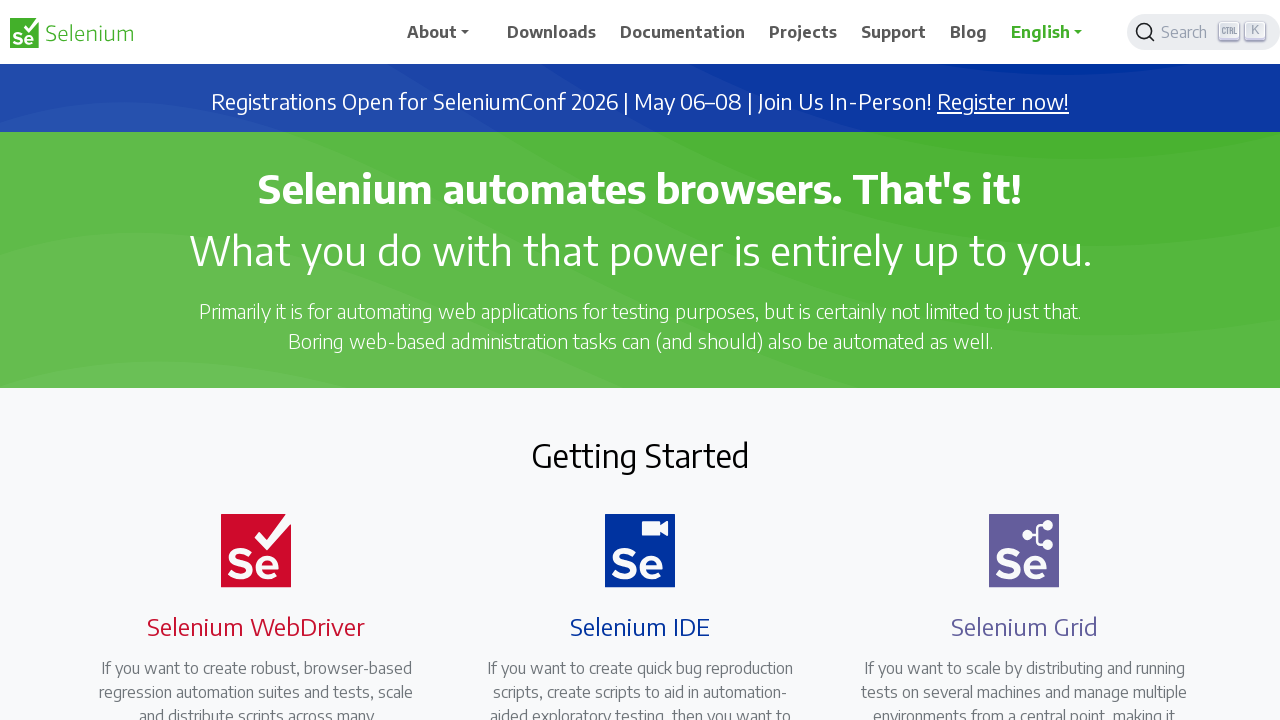

Triple-clicked Selenium IDE heading to select text at (640, 626) on xpath=//h4[.='Selenium IDE']
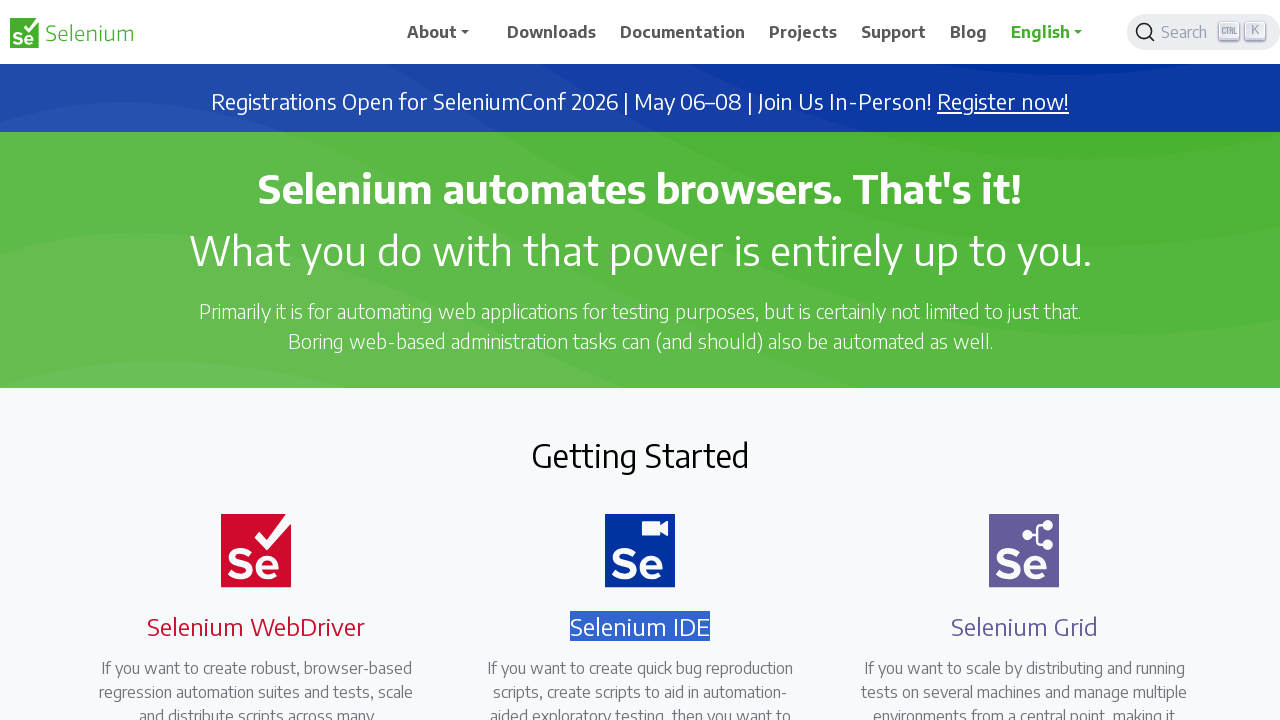

Copied selected text using Ctrl+C
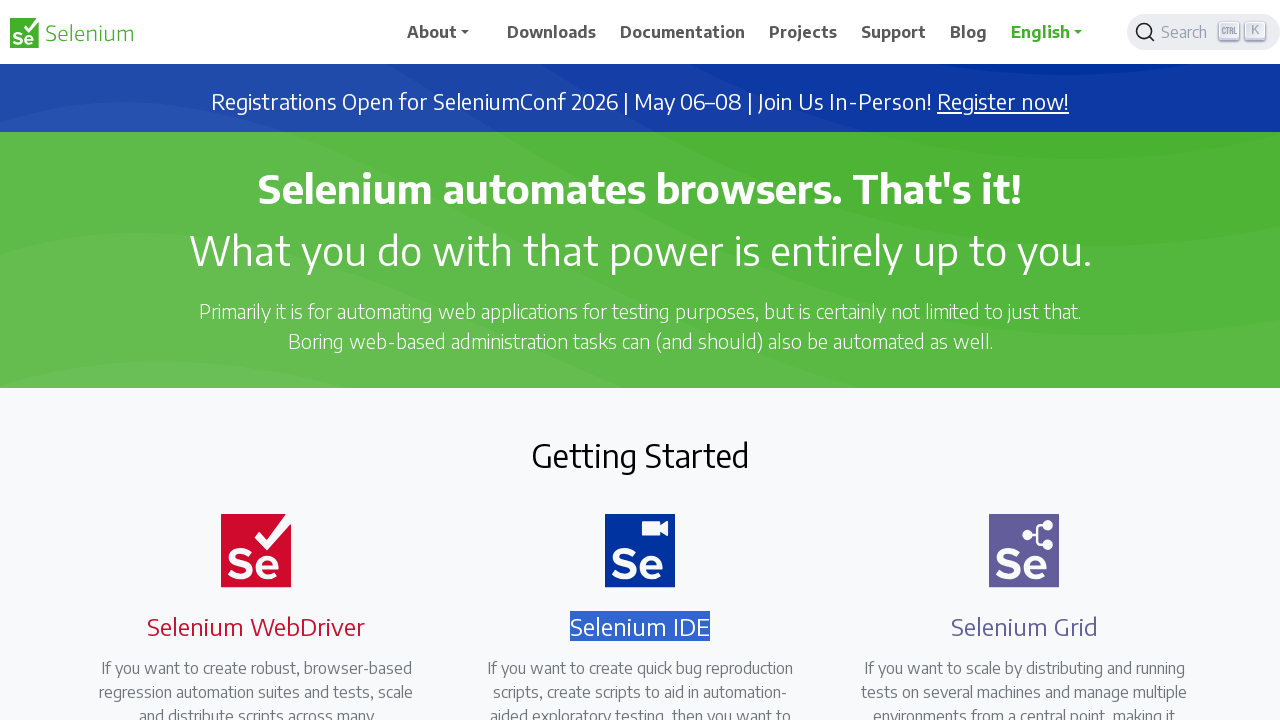

Clicked search button at (1187, 32) on xpath=//span[@class='DocSearch-Button-Placeholder']
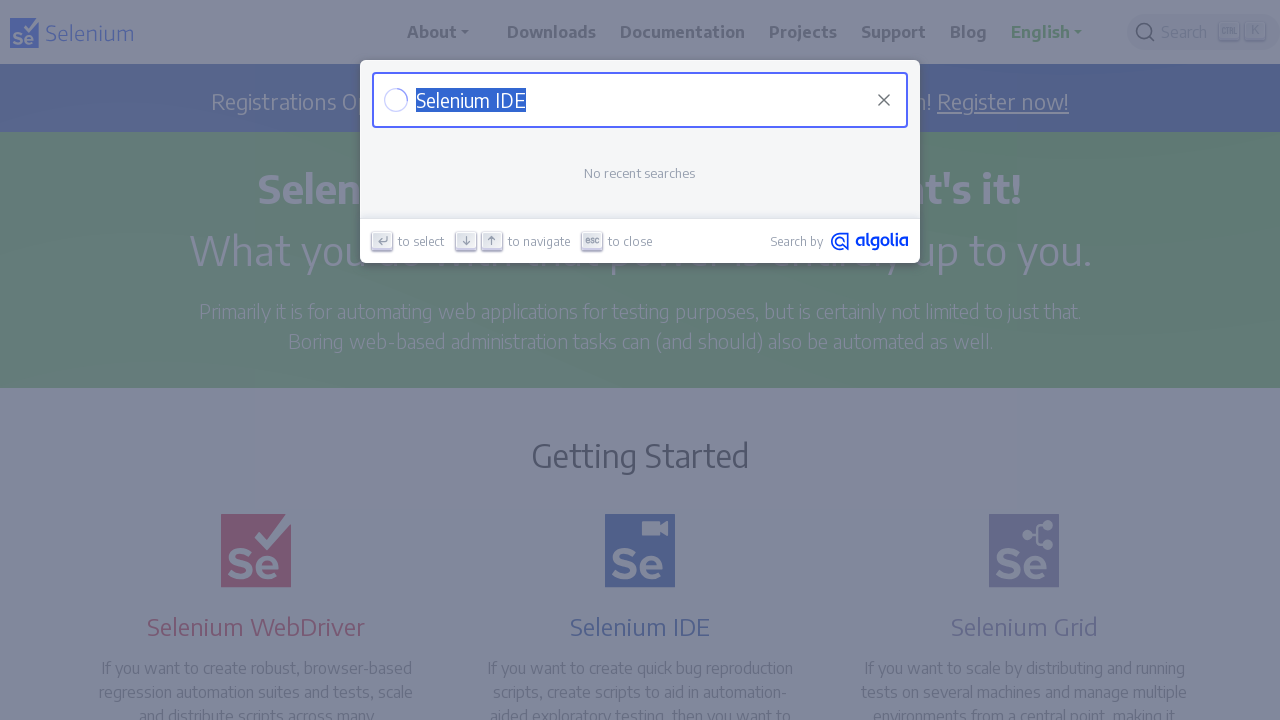

Located search input field
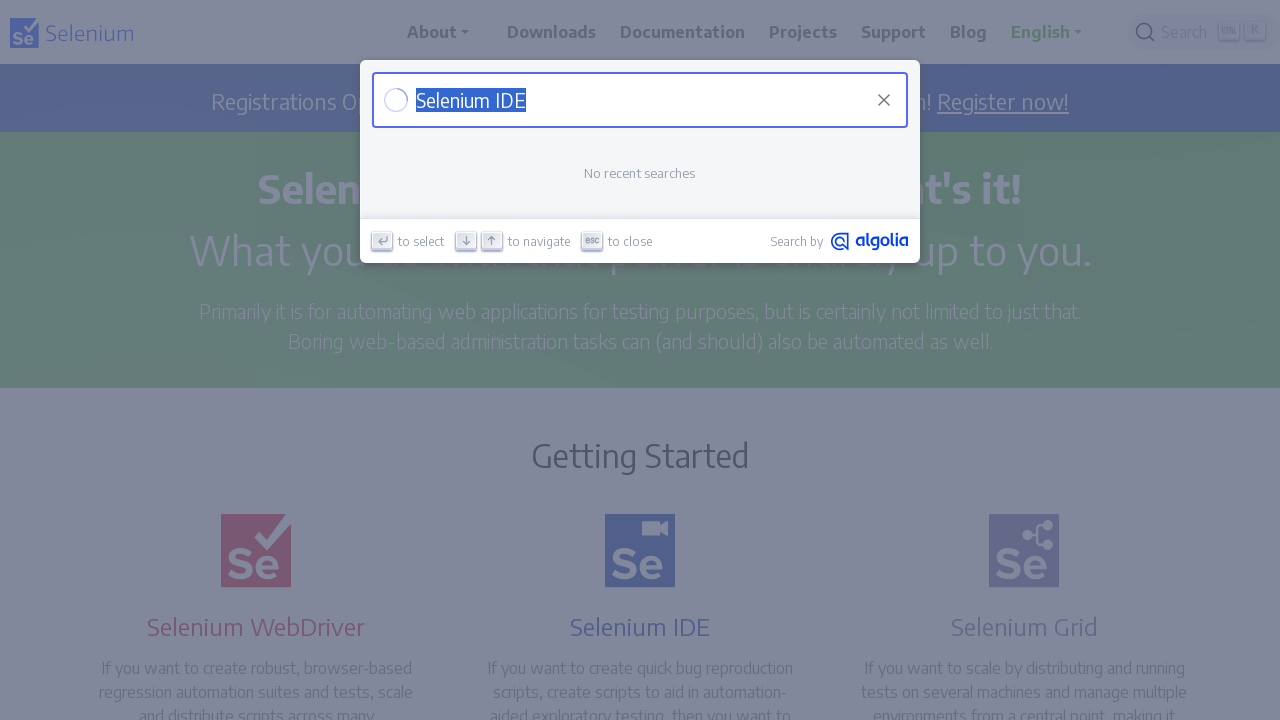

Search input field became visible
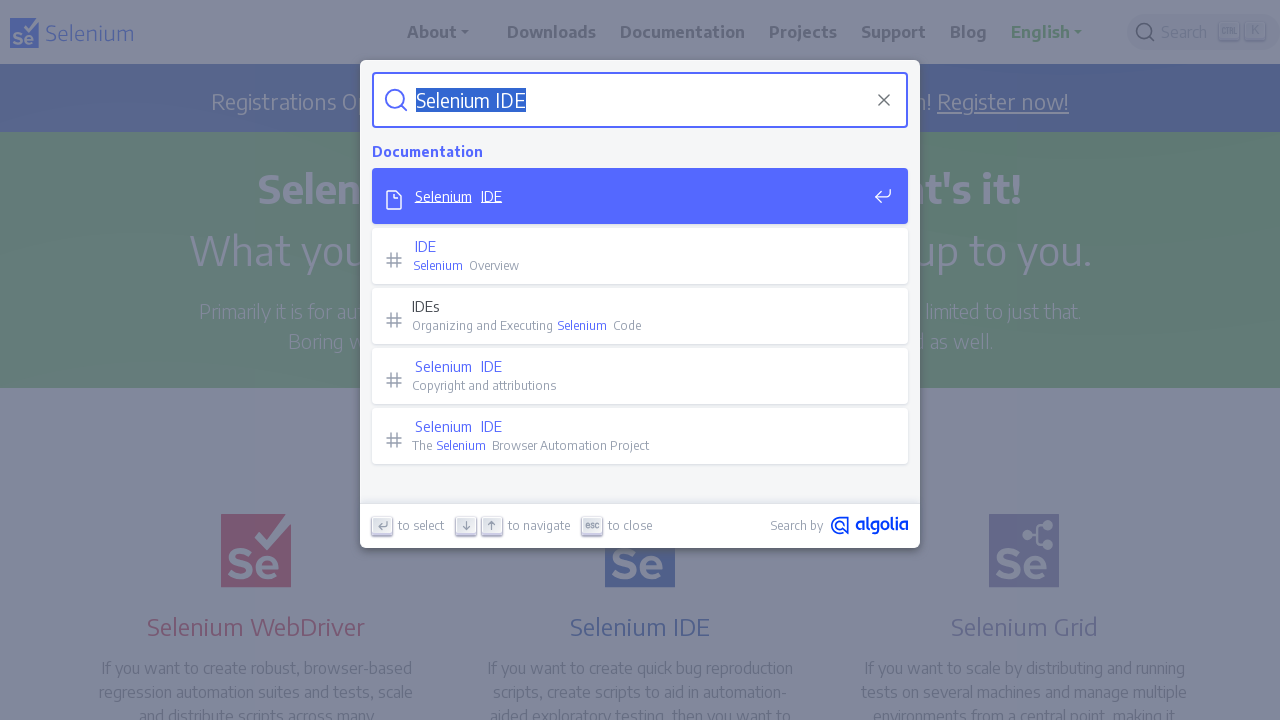

Clicked on search input field at (640, 100) on xpath=//input[@placeholder='Search docs']
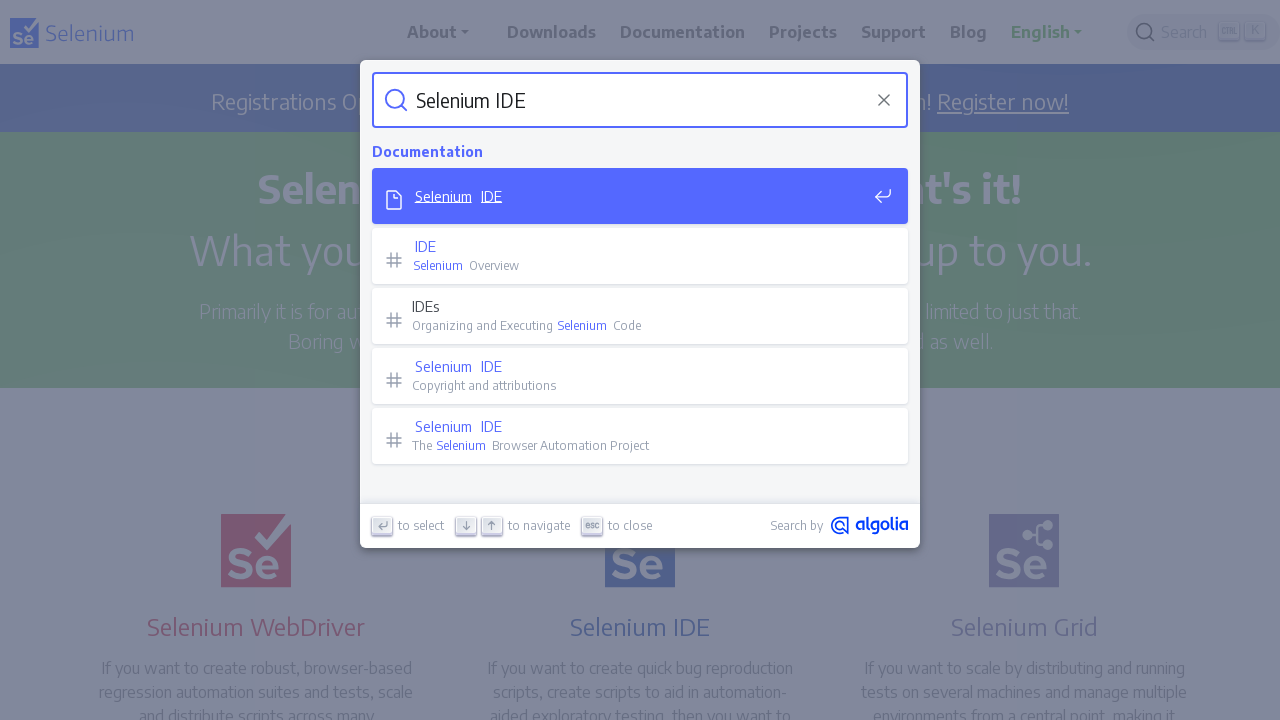

Pasted copied text using Ctrl+V
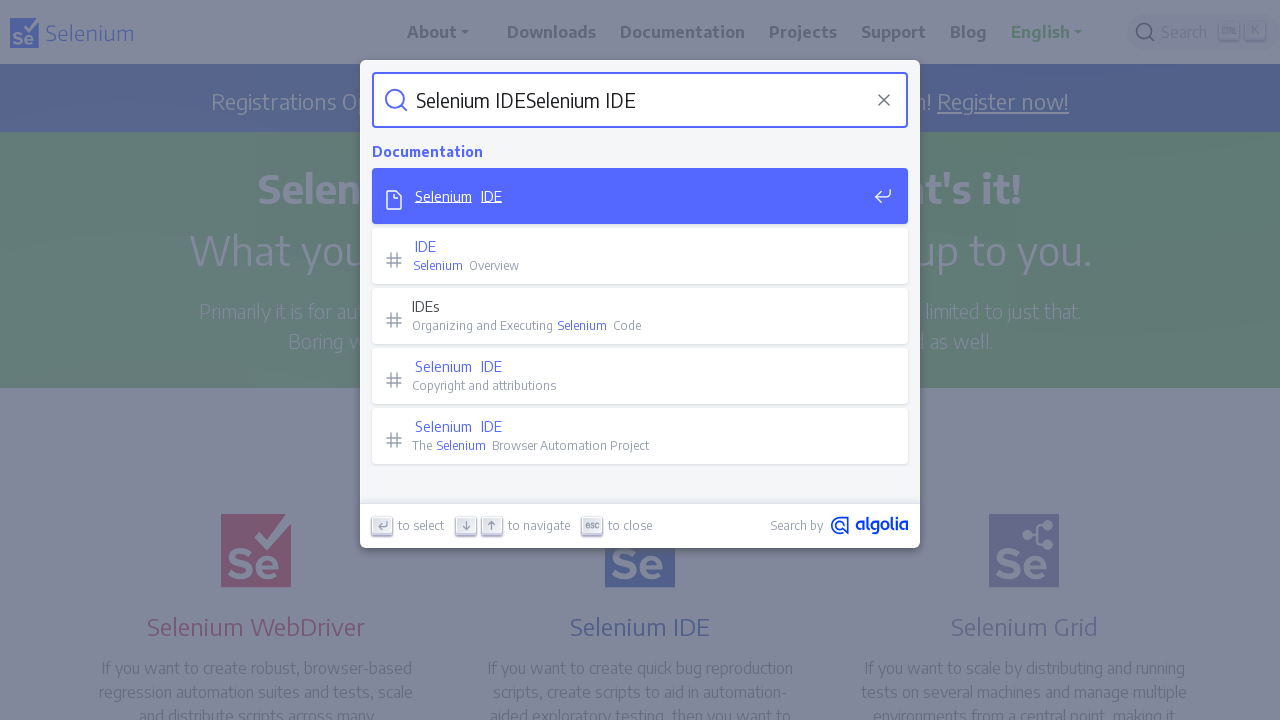

Pressed Enter to submit search
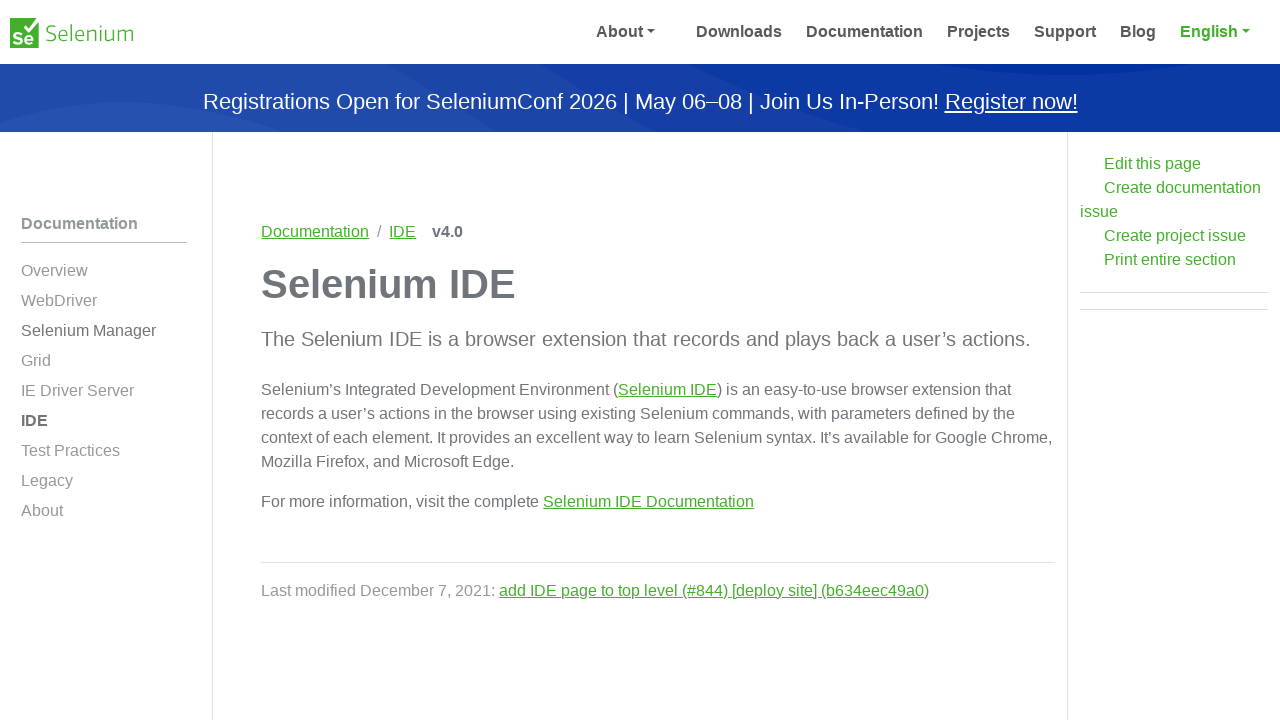

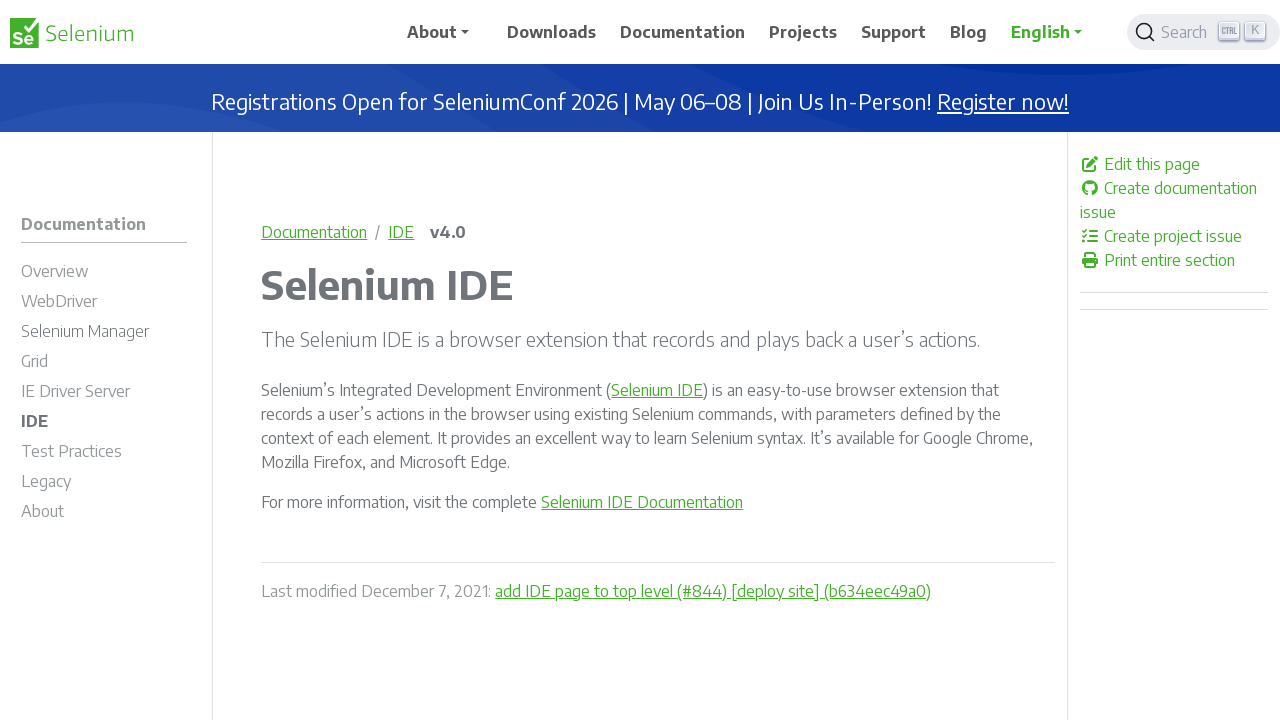